Tests locating a form element by name attribute and filling in the first name field on a contact form

Starting URL: https://automationtesting.co.uk/contactForm.html

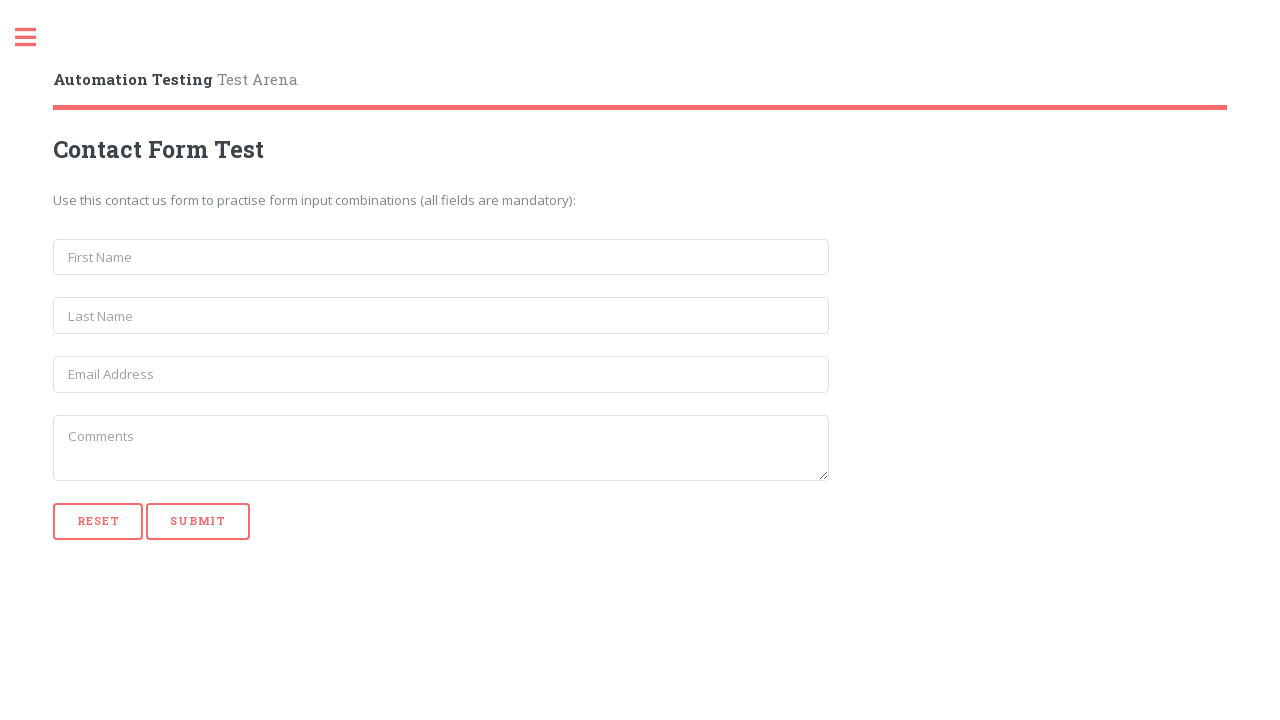

Navigated to contact form page
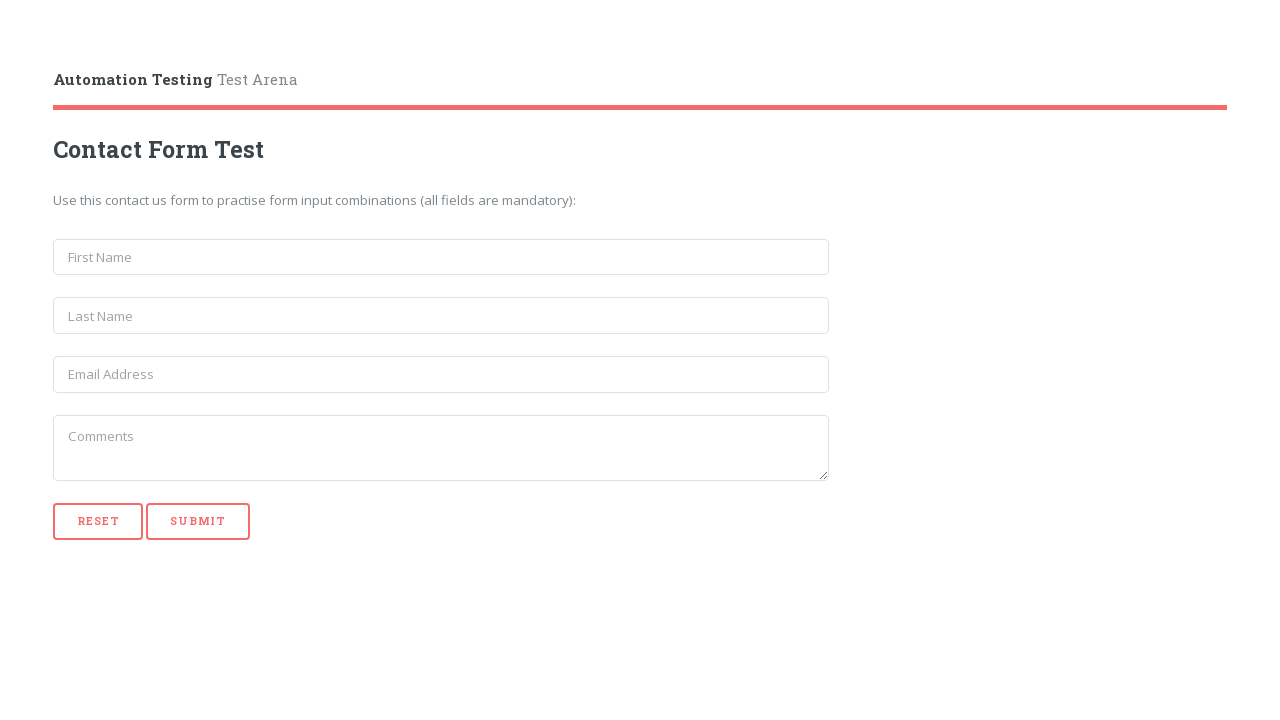

Filled first name field with 'abcd' using name locator on input[name='first_name']
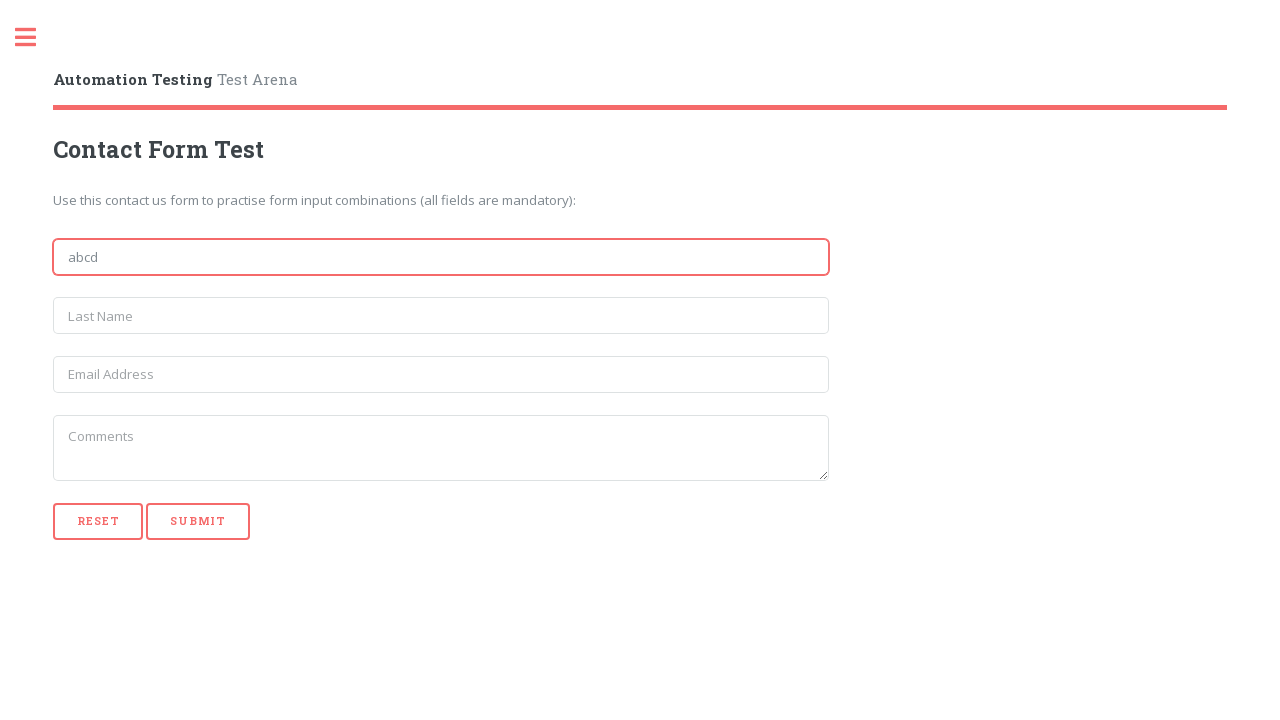

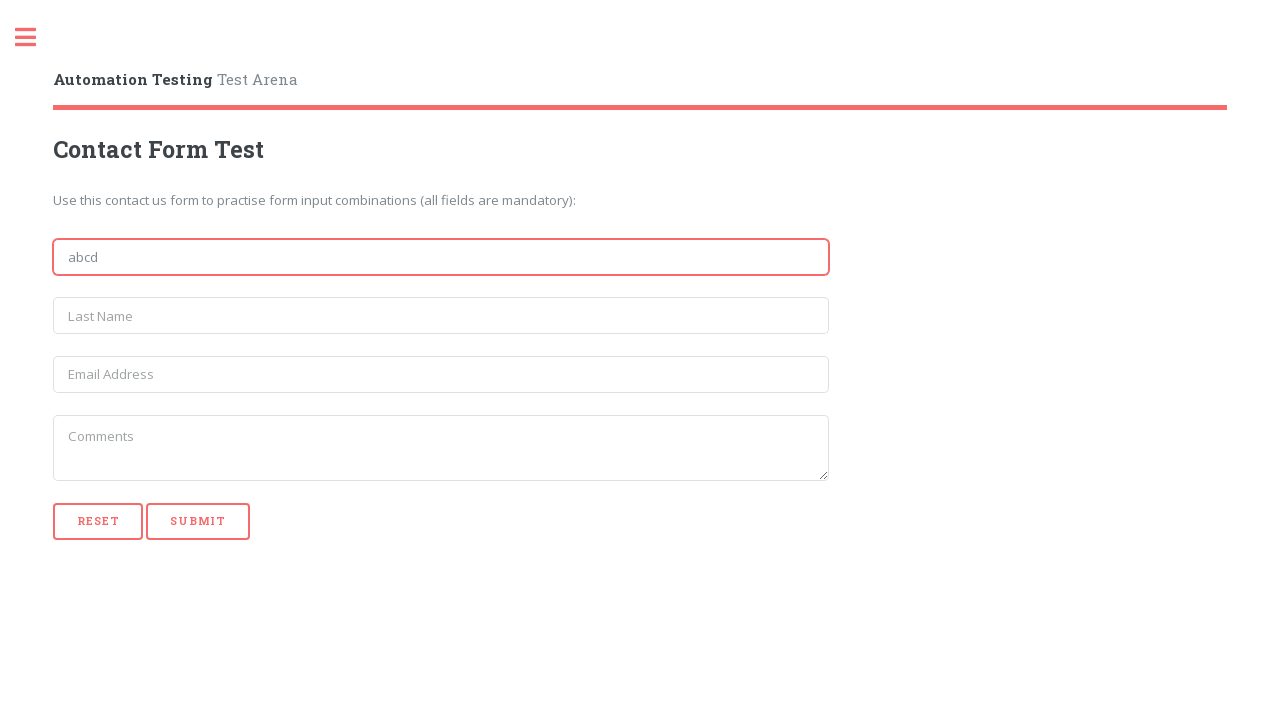